Navigates to the Nykaa beauty website homepage and verifies the page loads successfully.

Starting URL: https://www.nykaa.com/

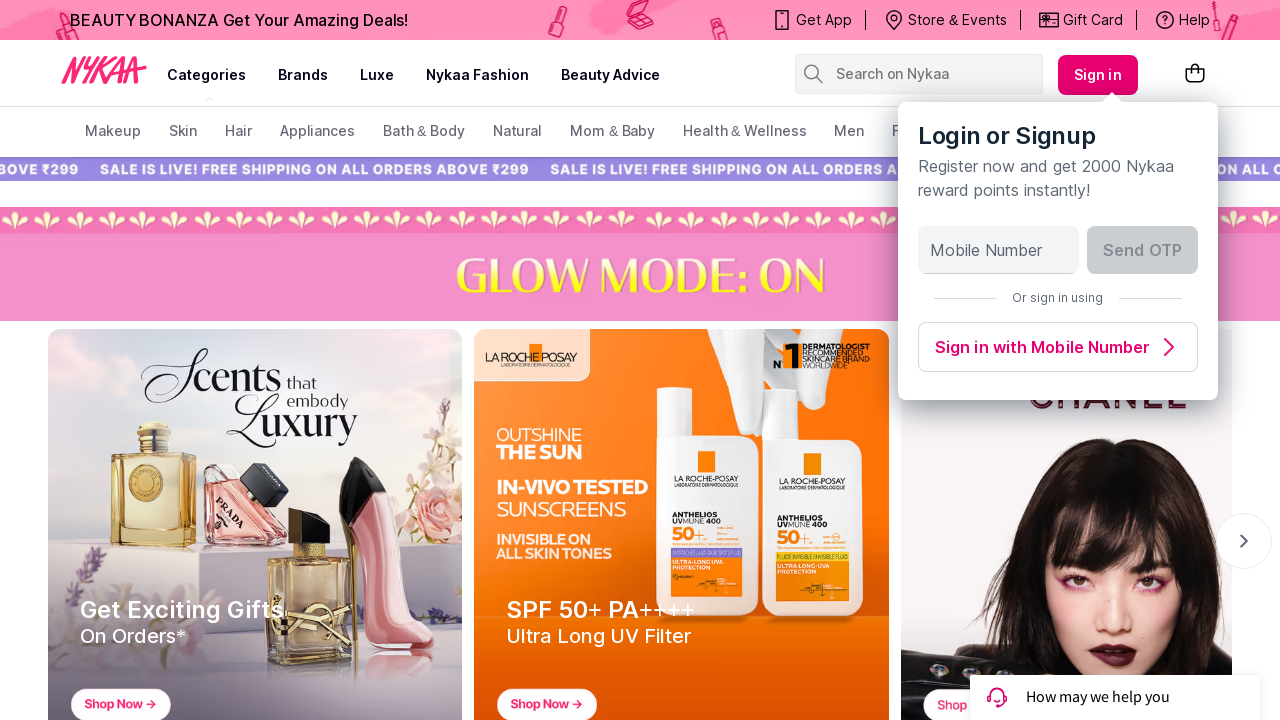

Waited for page DOM to be fully loaded
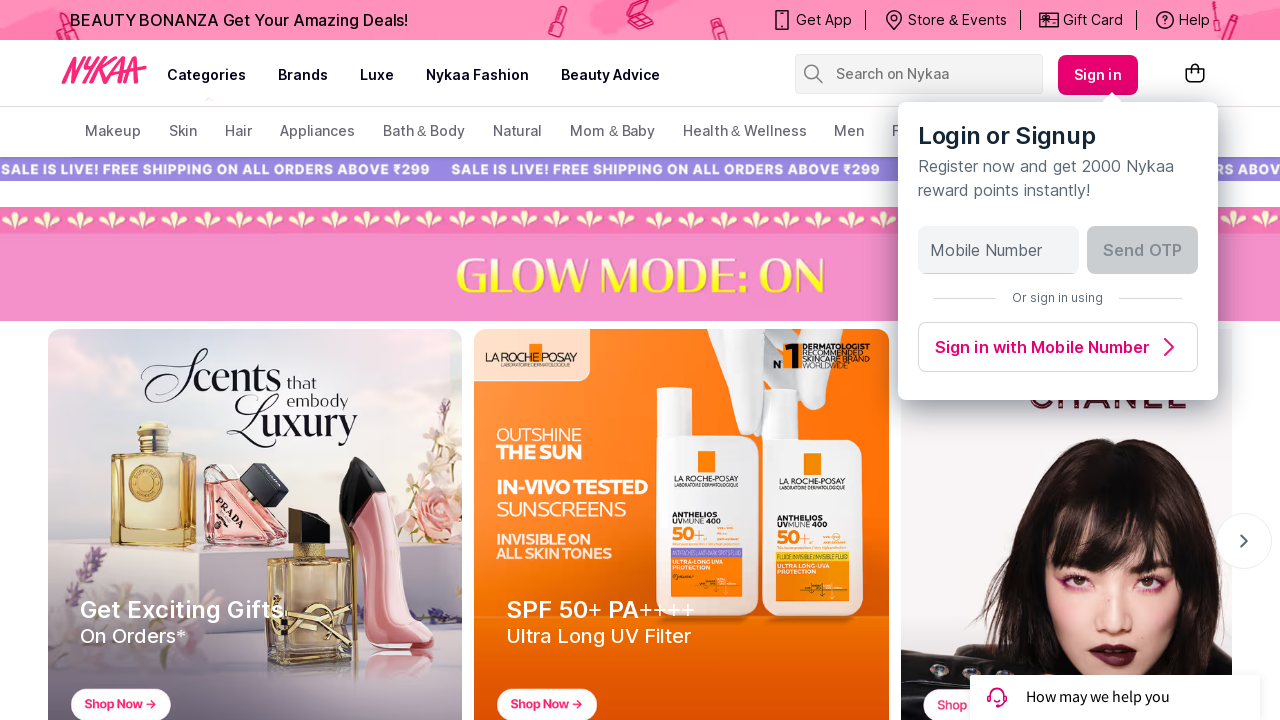

Verified body element is present on Nykaa homepage
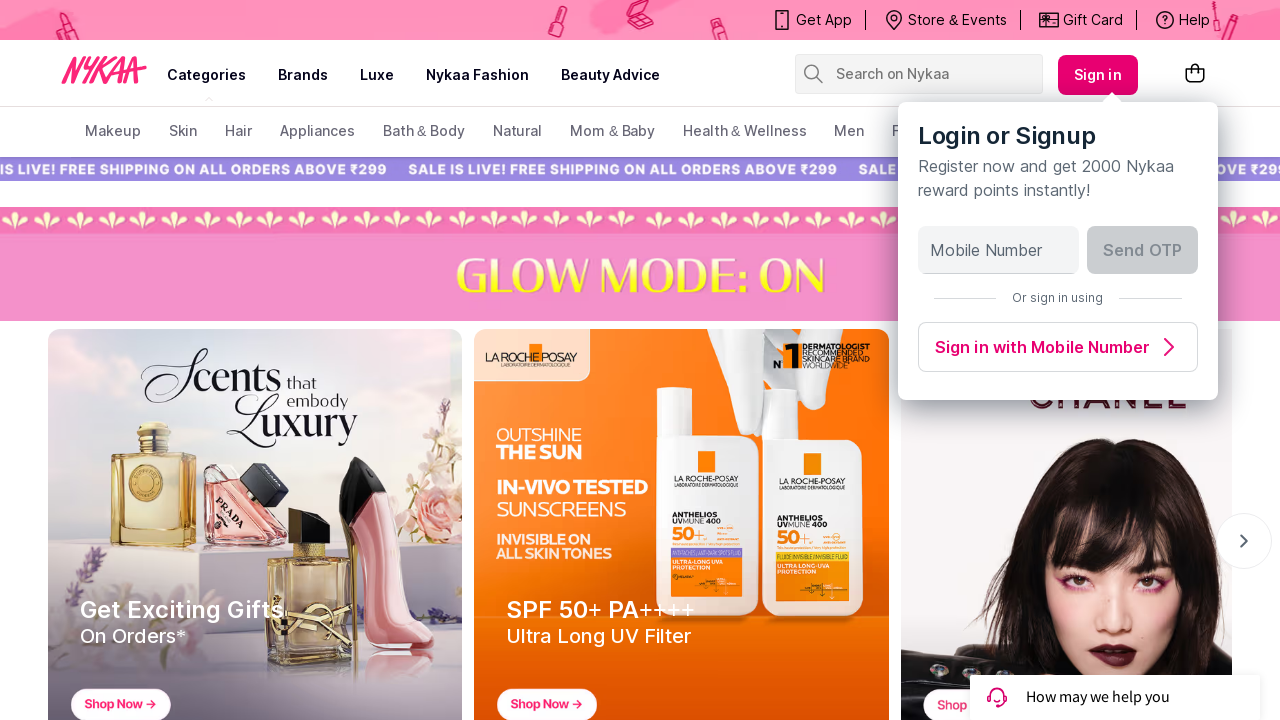

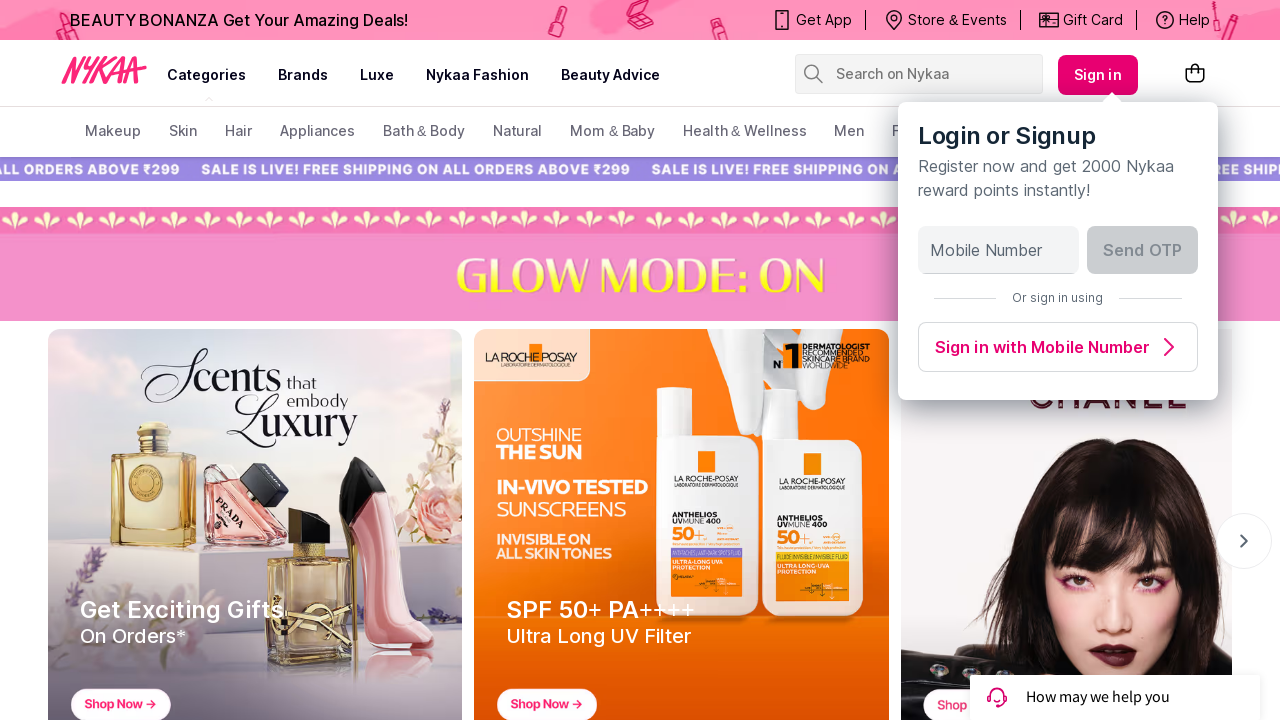